Automates a 10-second timer challenge game by clicking a button to start, waiting approximately 10 seconds, then clicking to stop, with iterative adjustments based on the result

Starting URL: https://totoraj930.github.io/10sec/

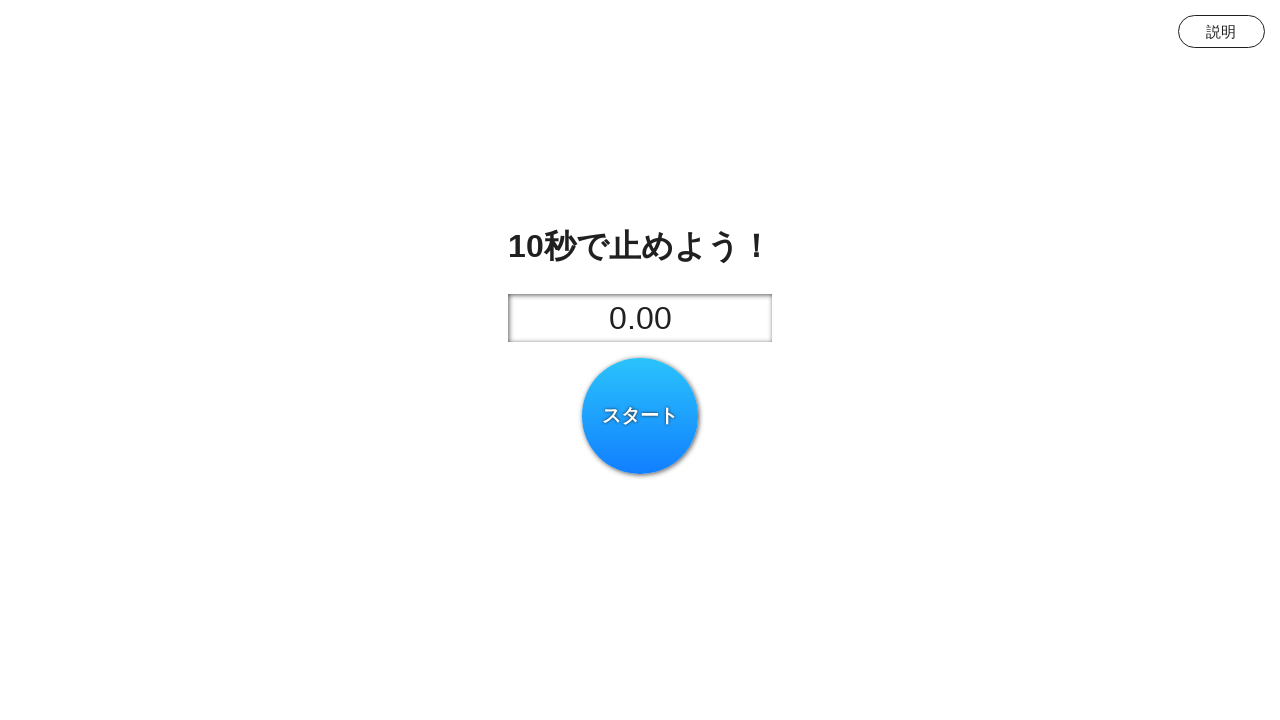

Initial 4-second wait for page to fully load
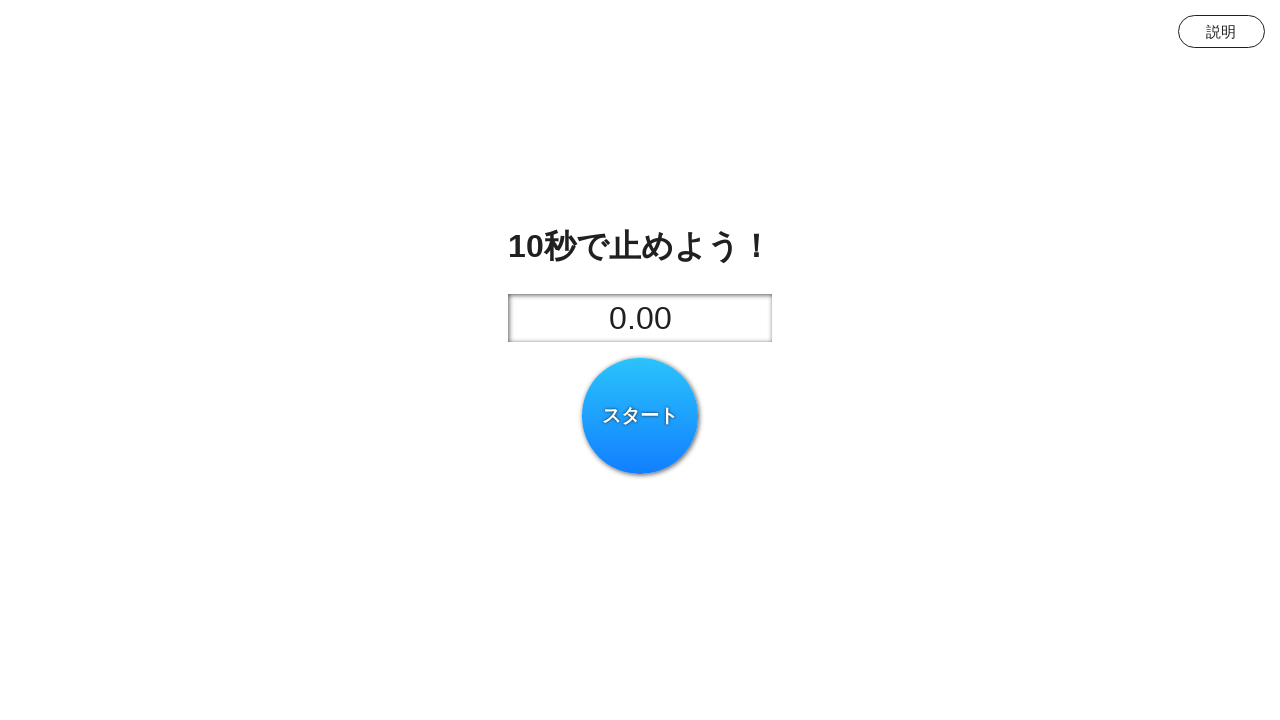

Clicked start button for attempt 1 at (640, 416) on #button
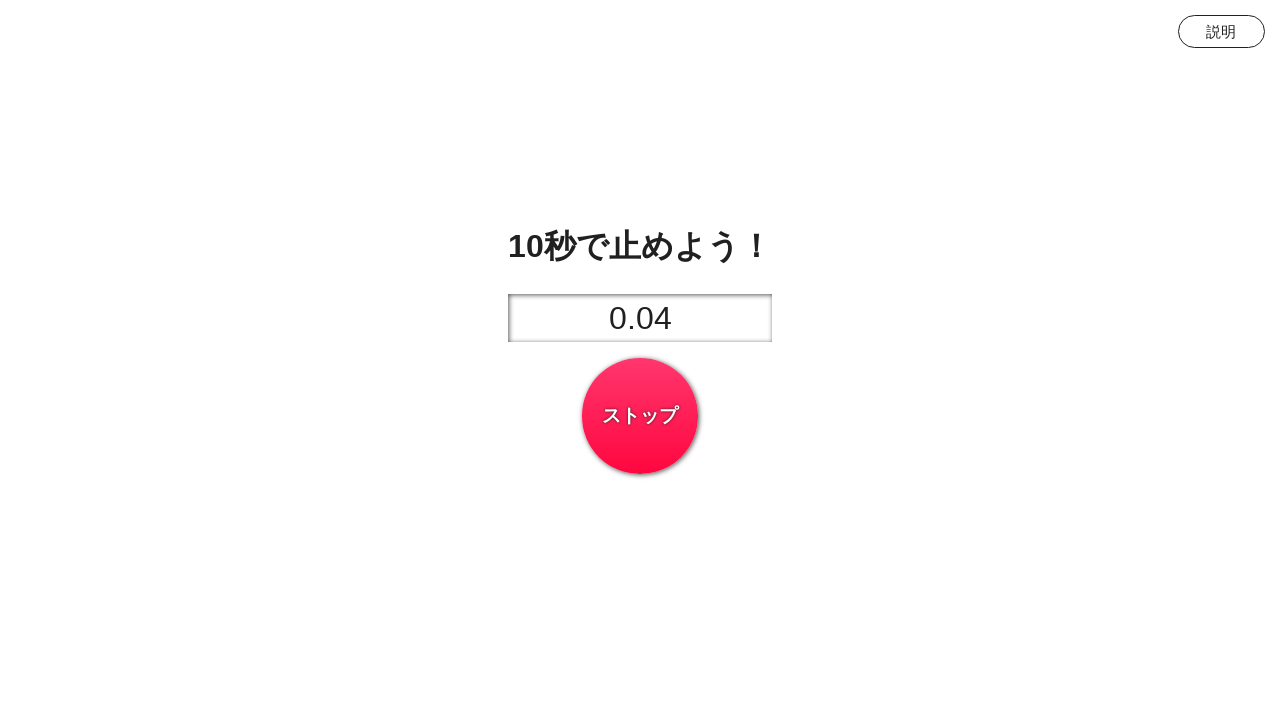

Waited 10.0 seconds
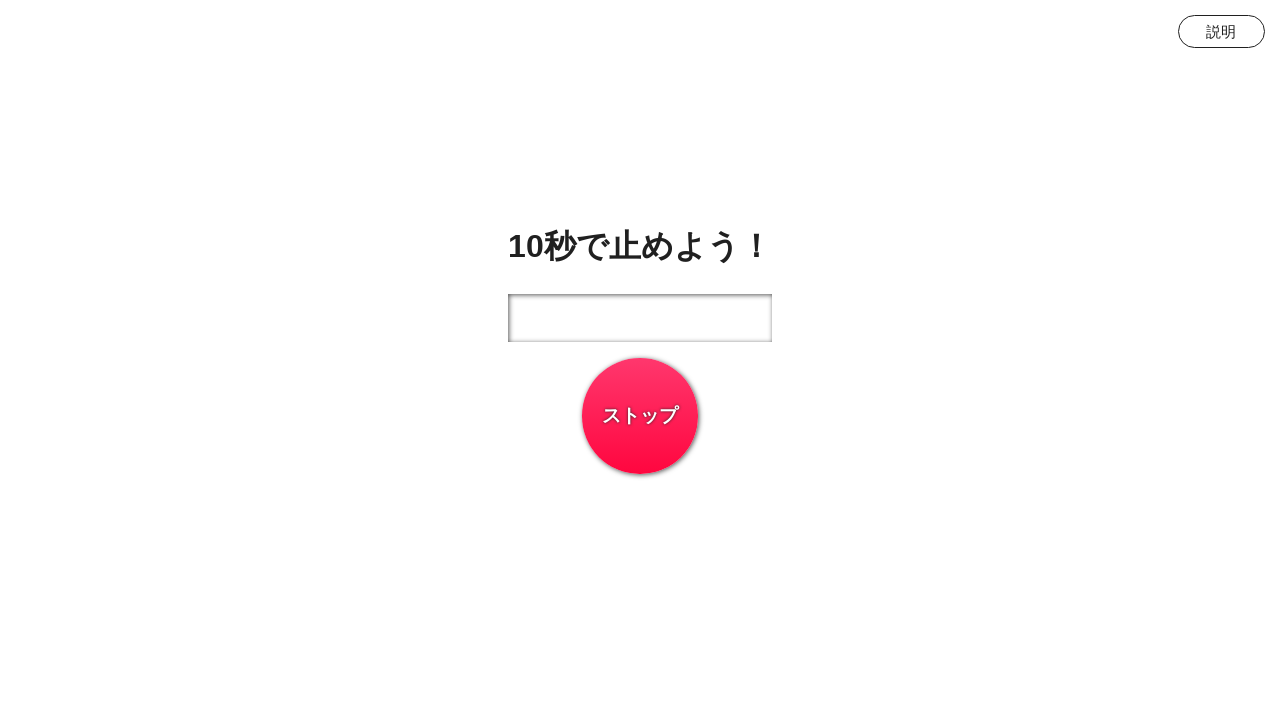

Clicked stop button at (640, 416) on #button
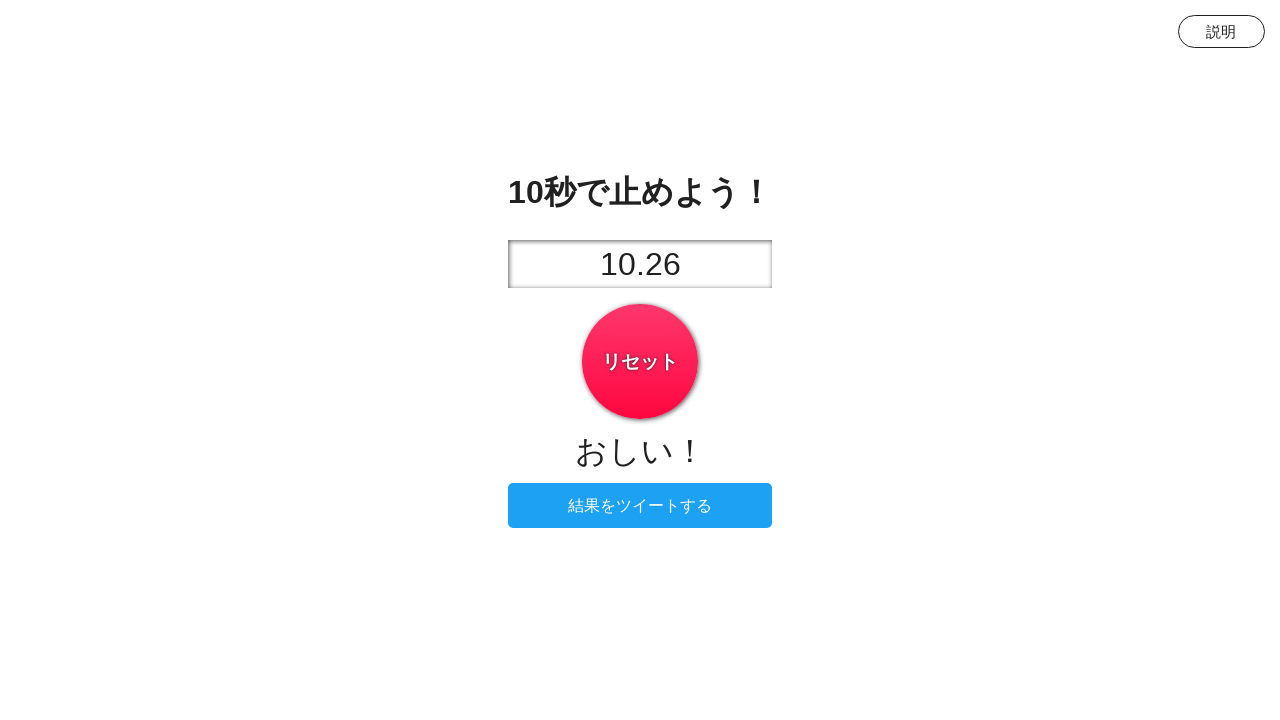

Retrieved timer result: 10.26 seconds
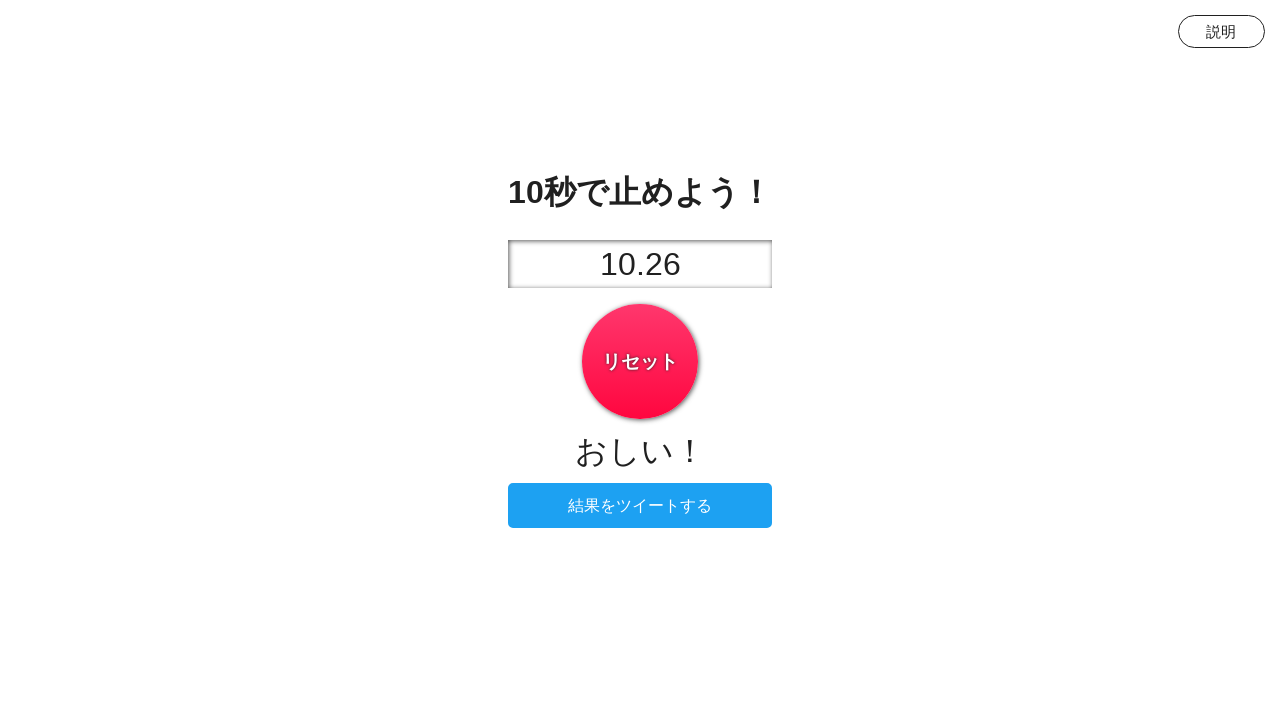

Calculated gap of -0.2599999999999998 seconds, adjusting wait time
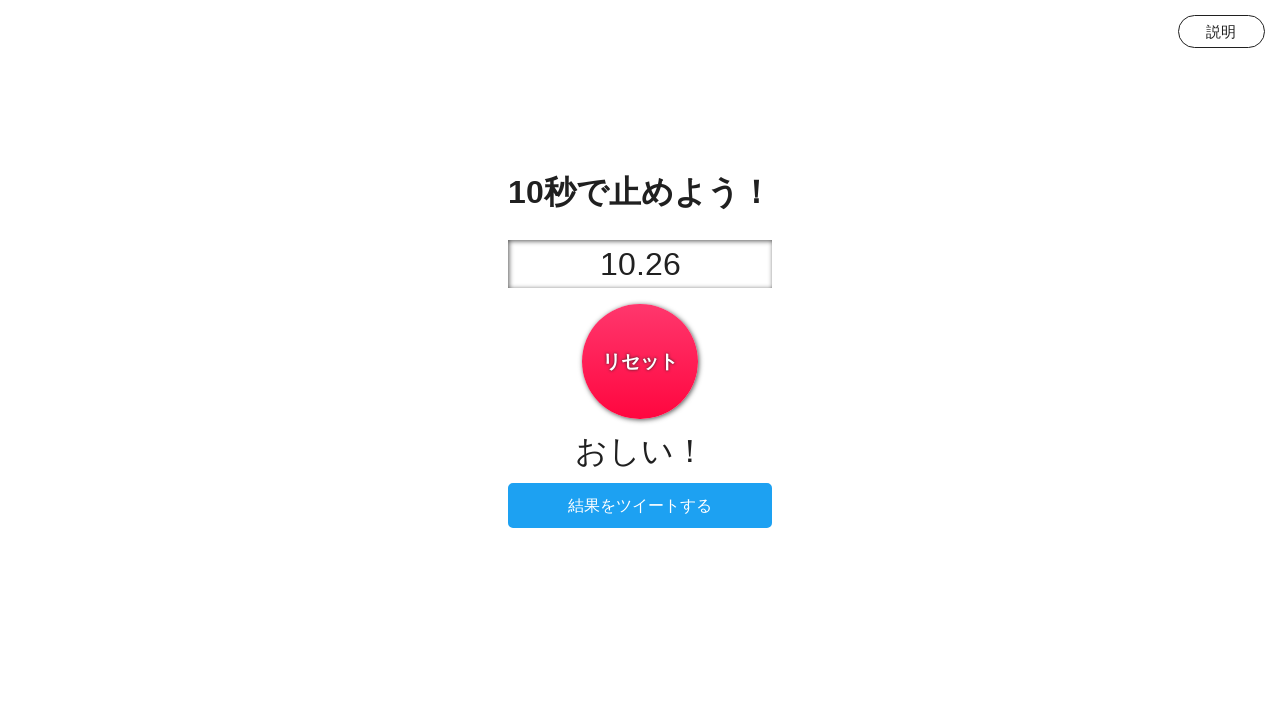

Waited 1 second before reset
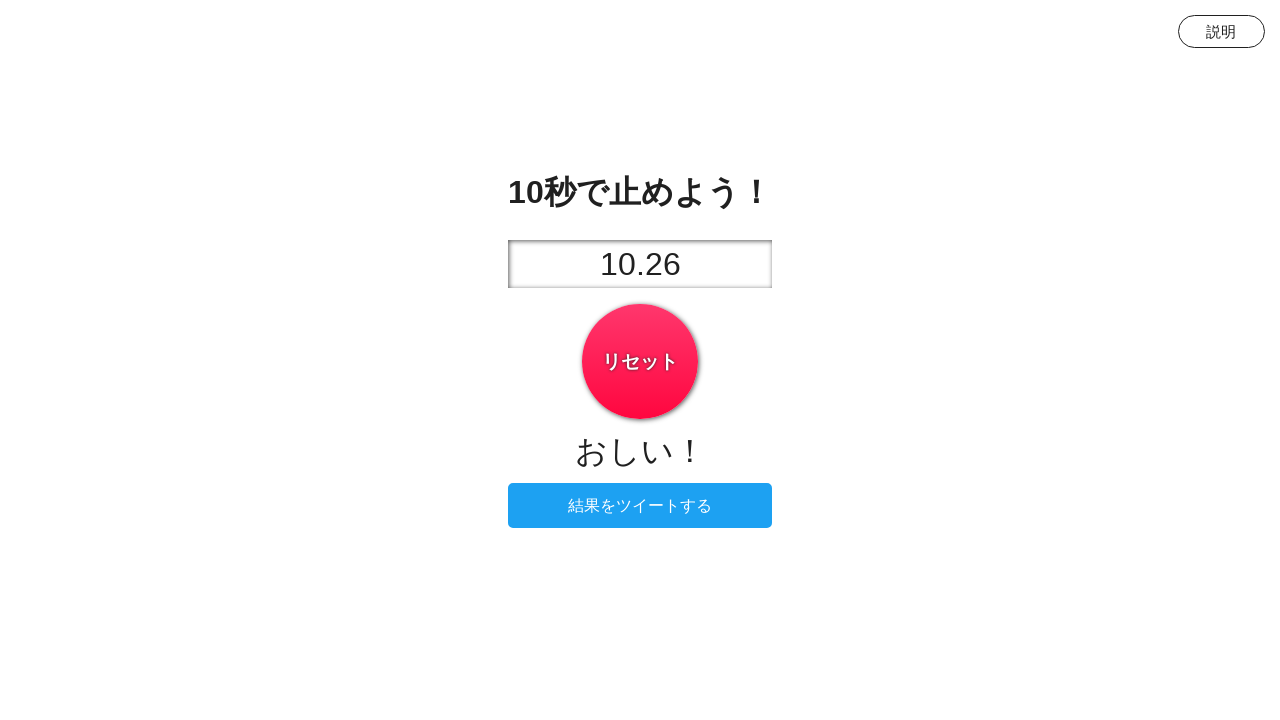

Clicked reset button for next attempt (attempt 2) at (640, 361) on #button
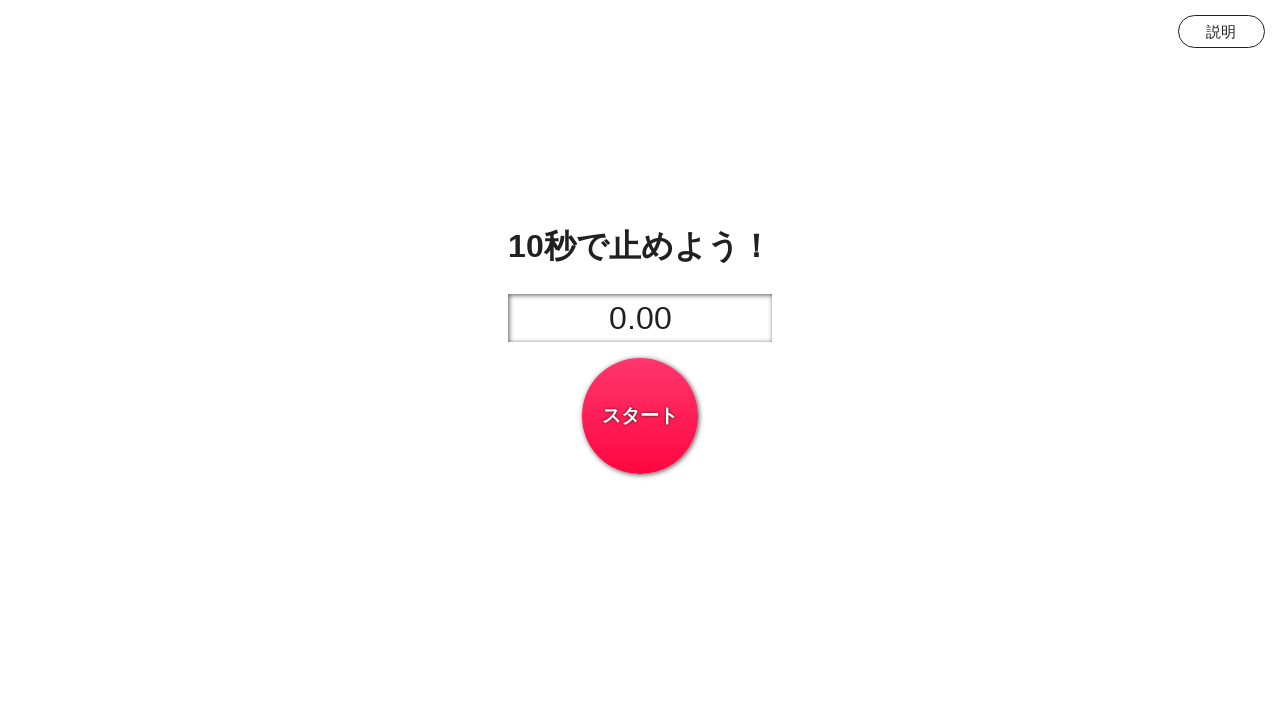

Small delay after reset (0.5 seconds)
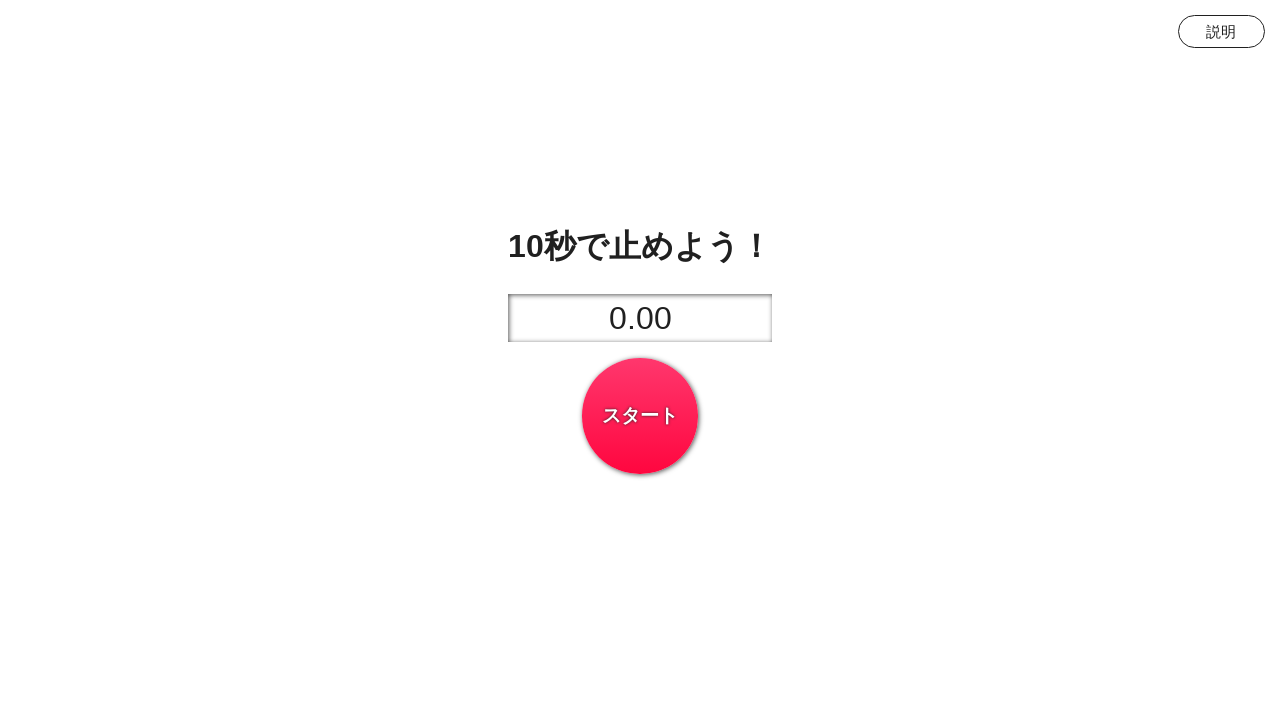

Clicked start button for attempt 2 at (640, 416) on #button
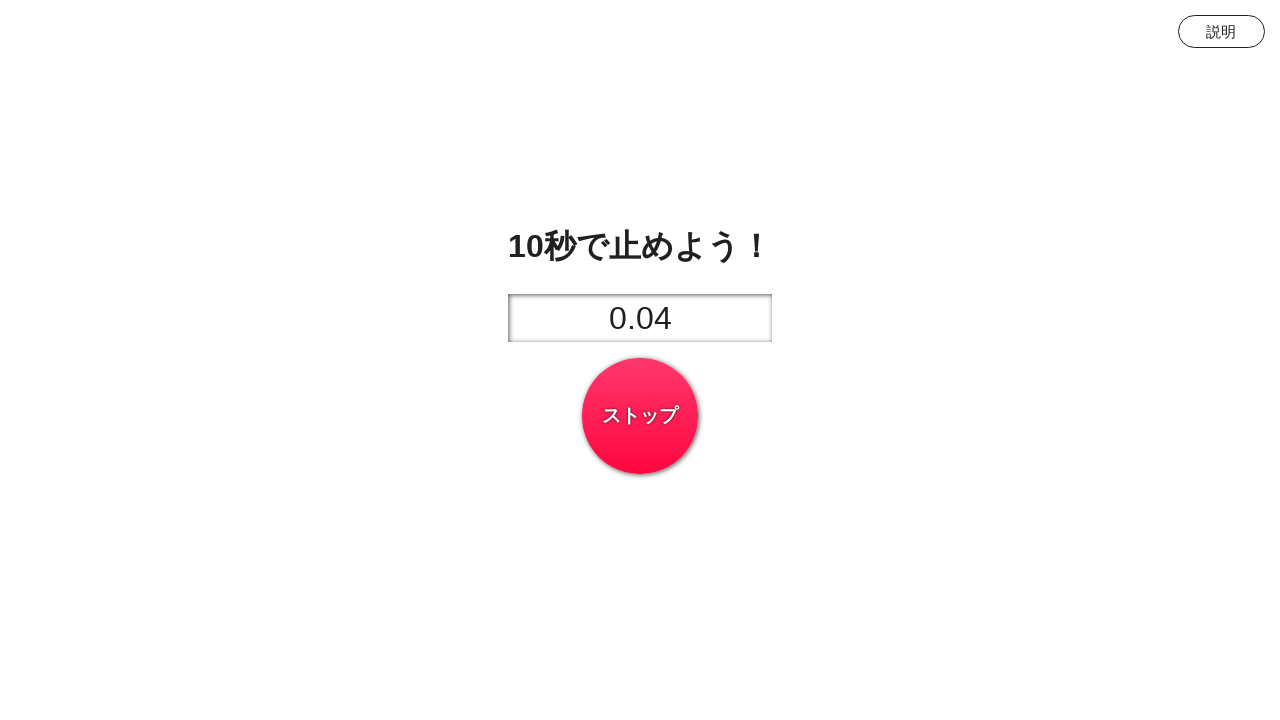

Waited 9.74 seconds
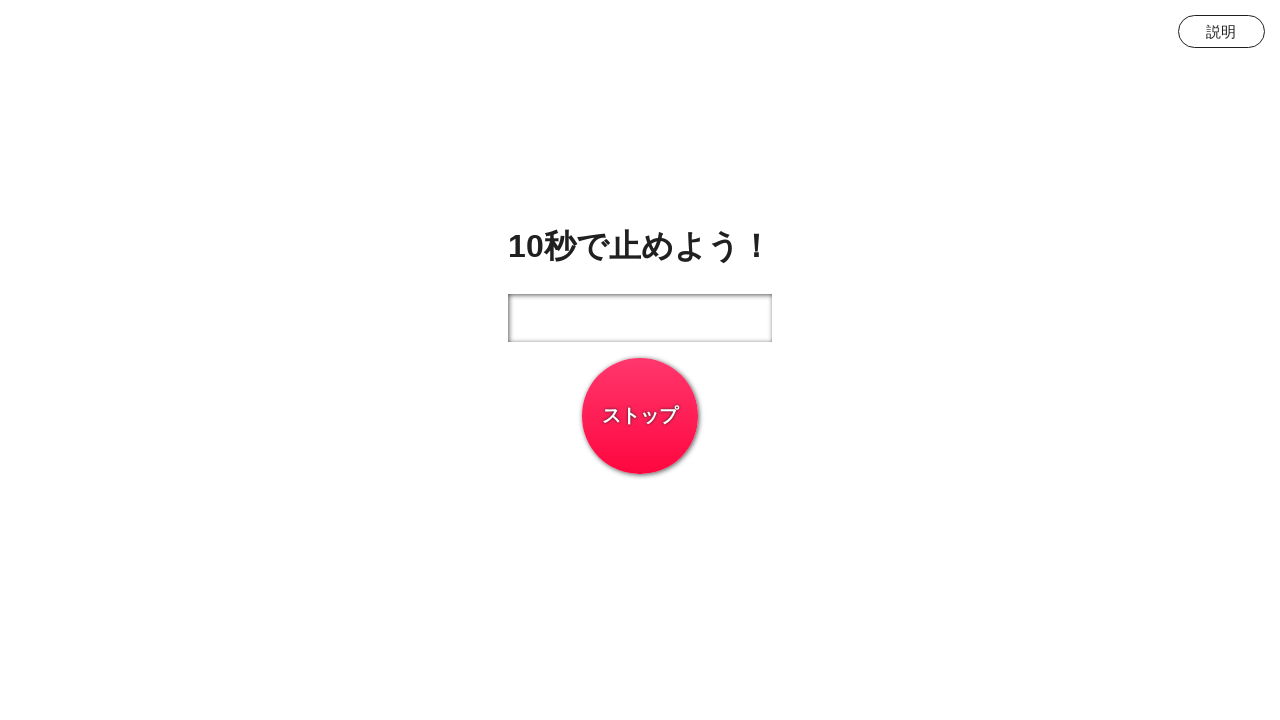

Clicked stop button at (640, 416) on #button
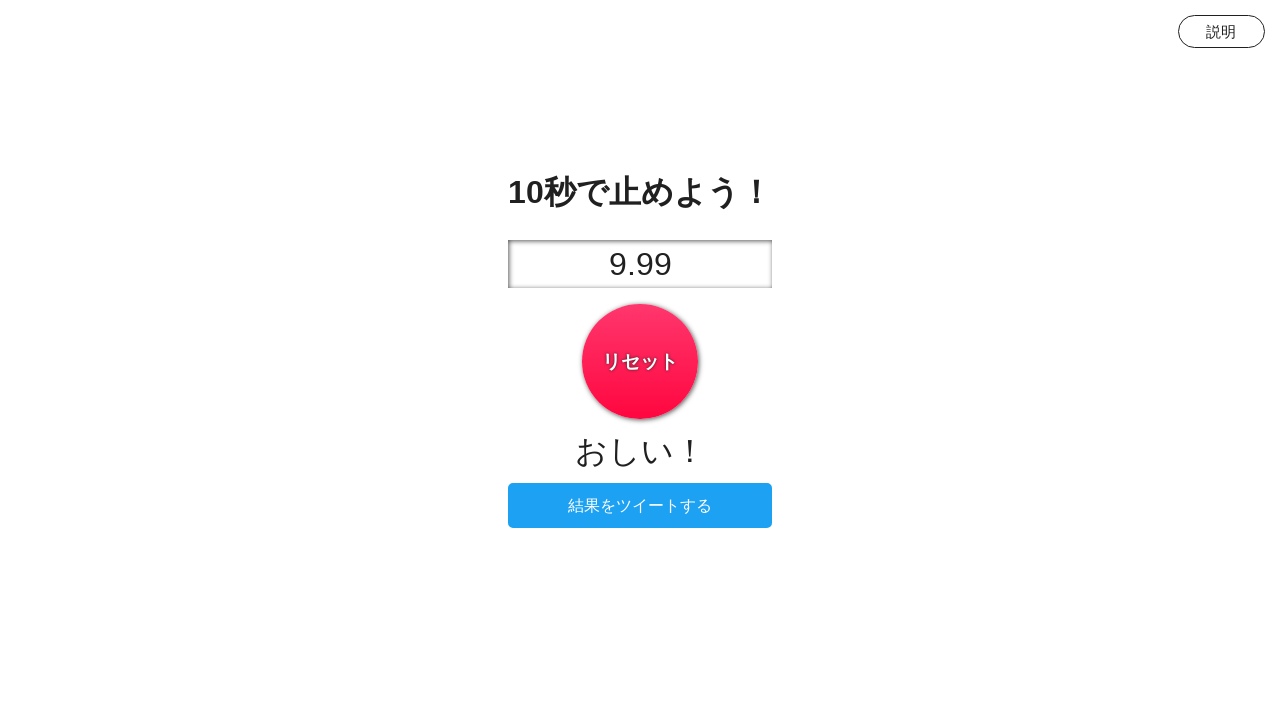

Retrieved timer result: 9.99 seconds
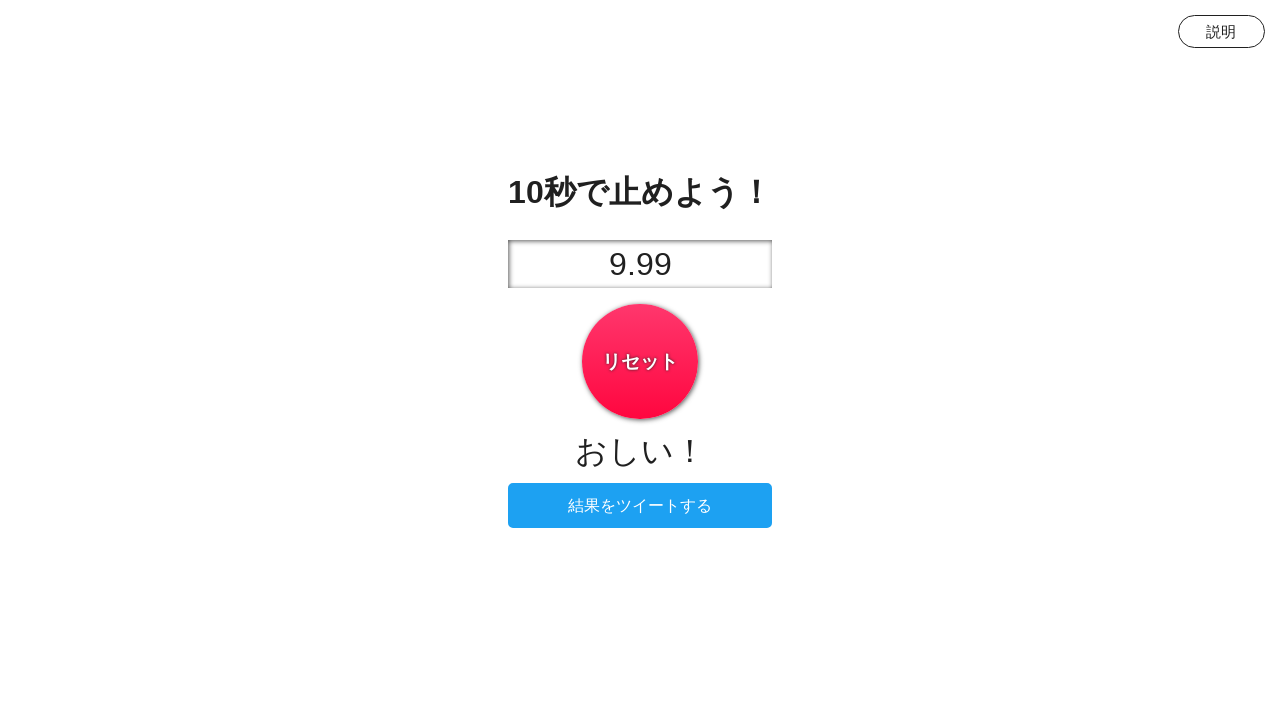

Calculated gap of 0.009999999999999787 seconds, adjusting wait time
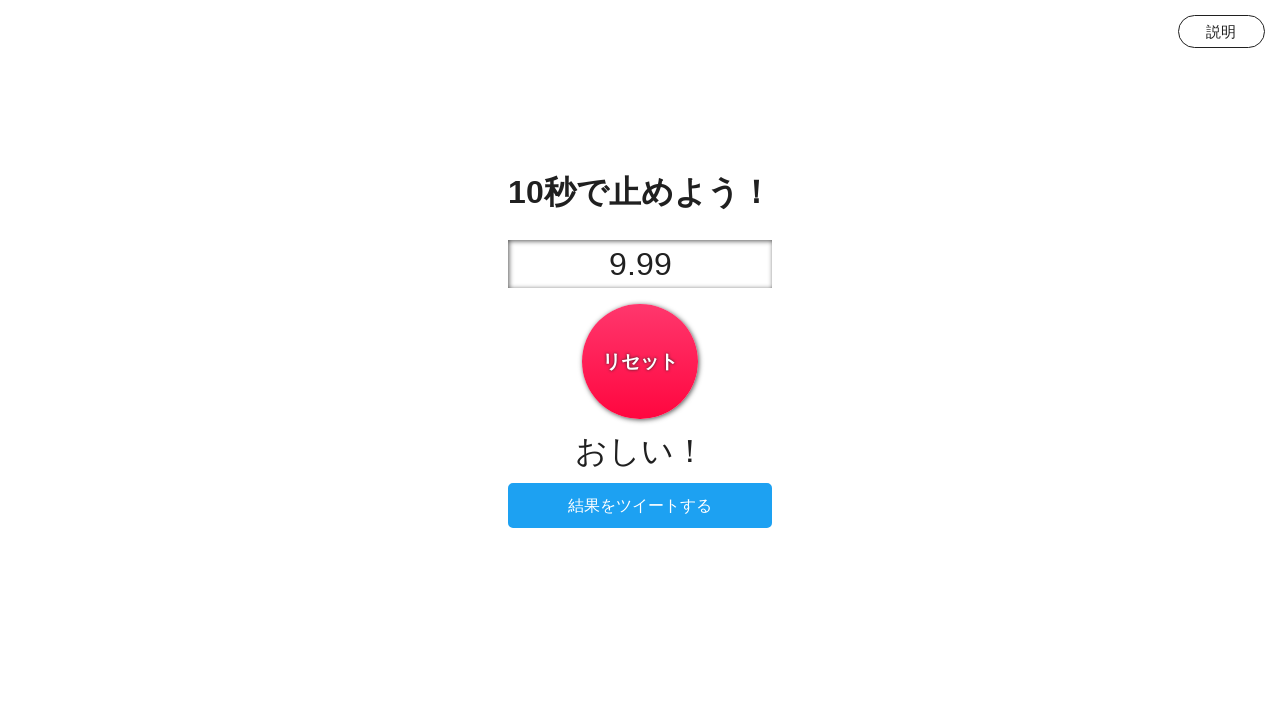

Waited 1 second before reset
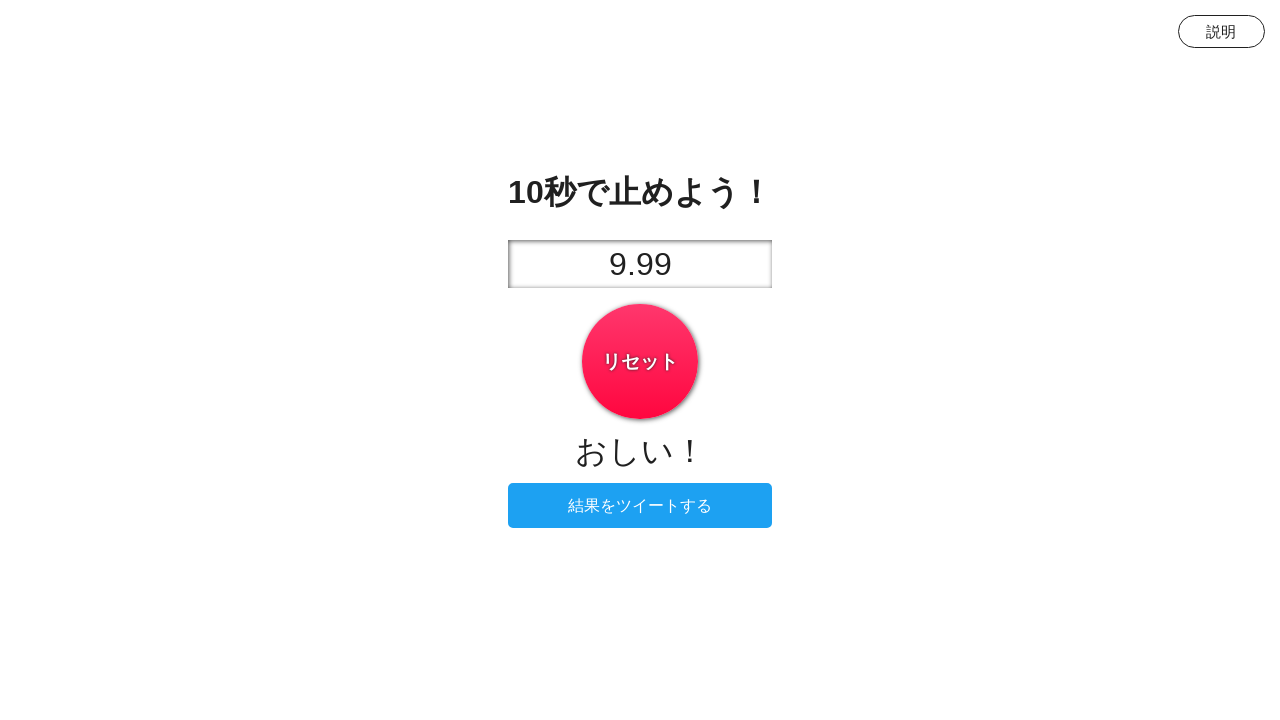

Clicked reset button for next attempt (attempt 3) at (640, 361) on #button
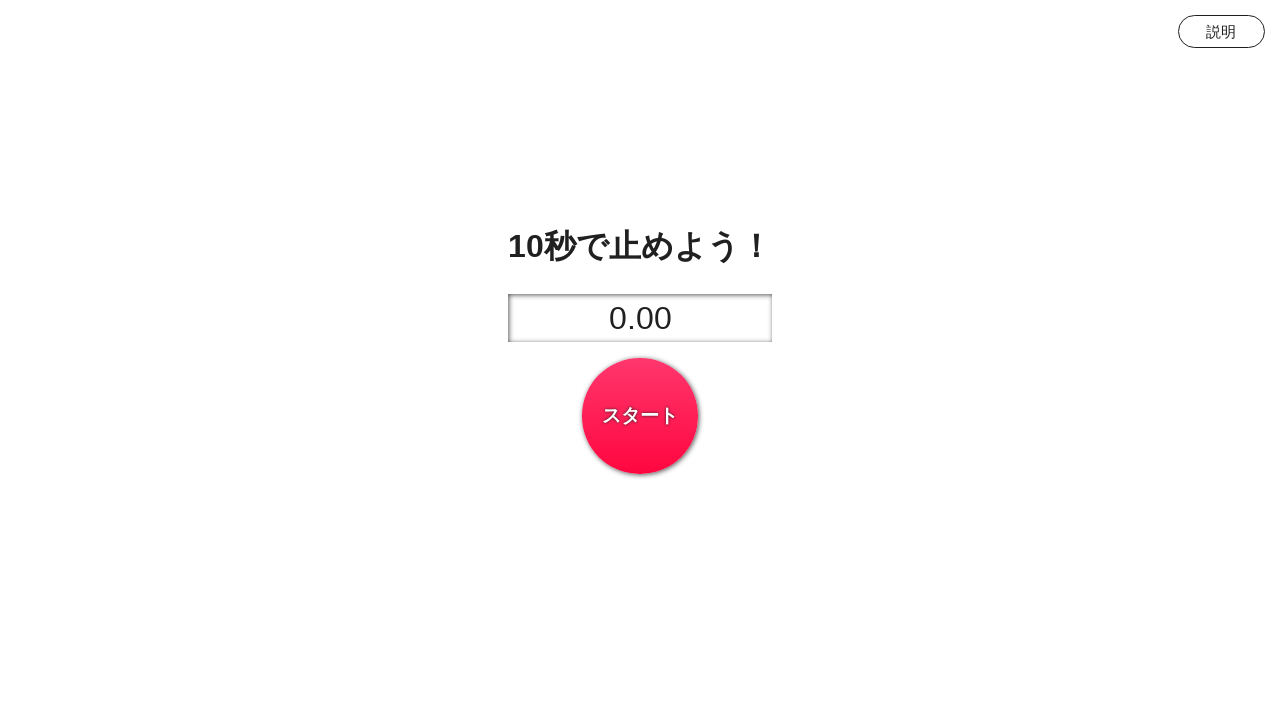

Small delay after reset (0.5 seconds)
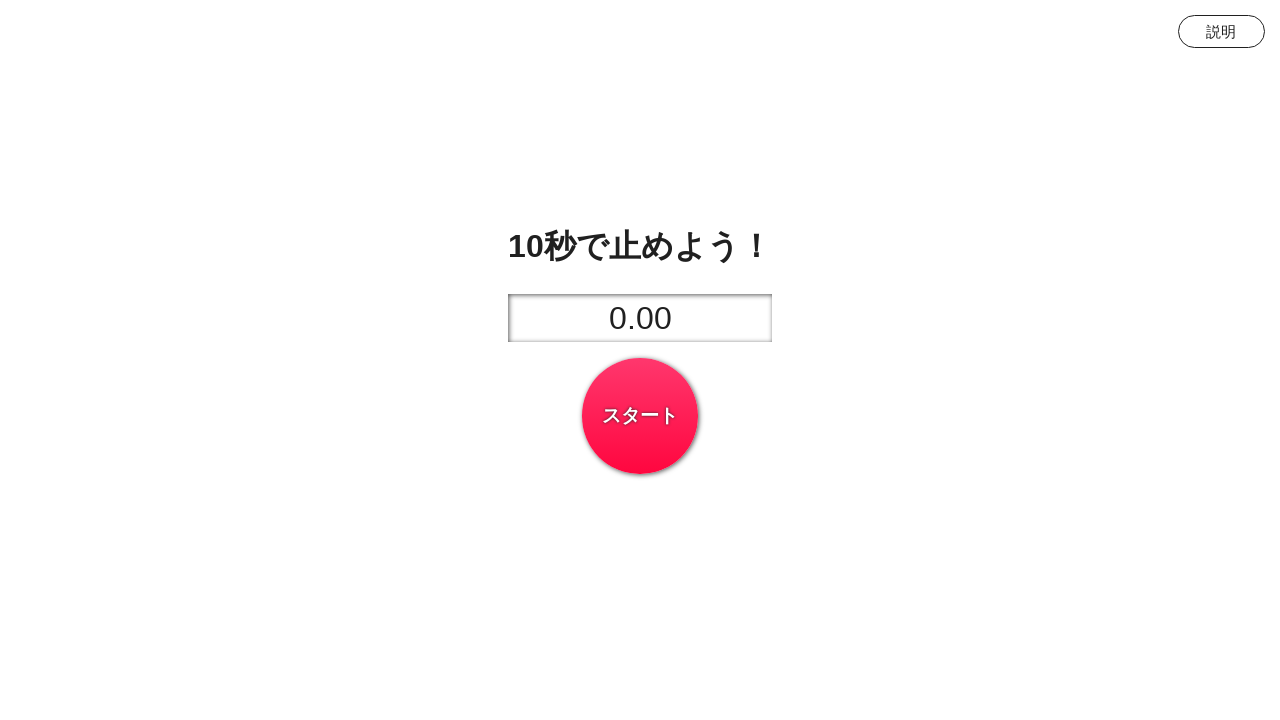

Clicked start button for attempt 3 at (640, 416) on #button
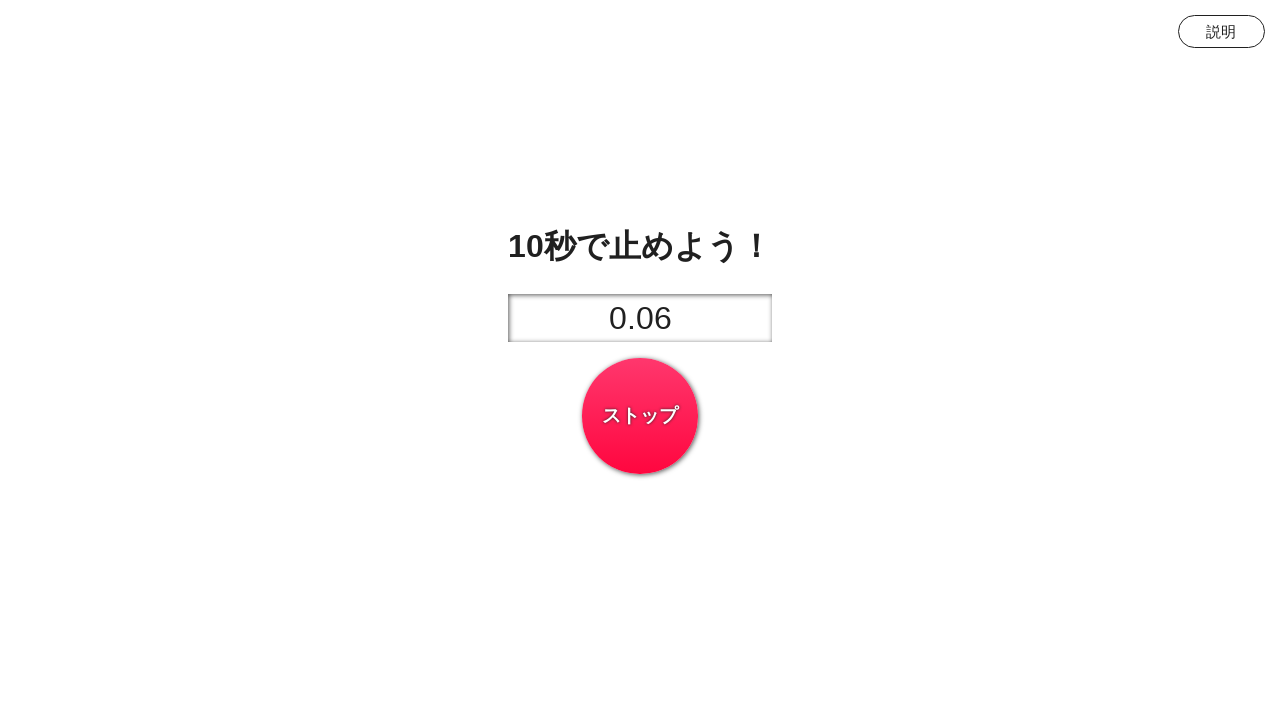

Waited 9.75 seconds
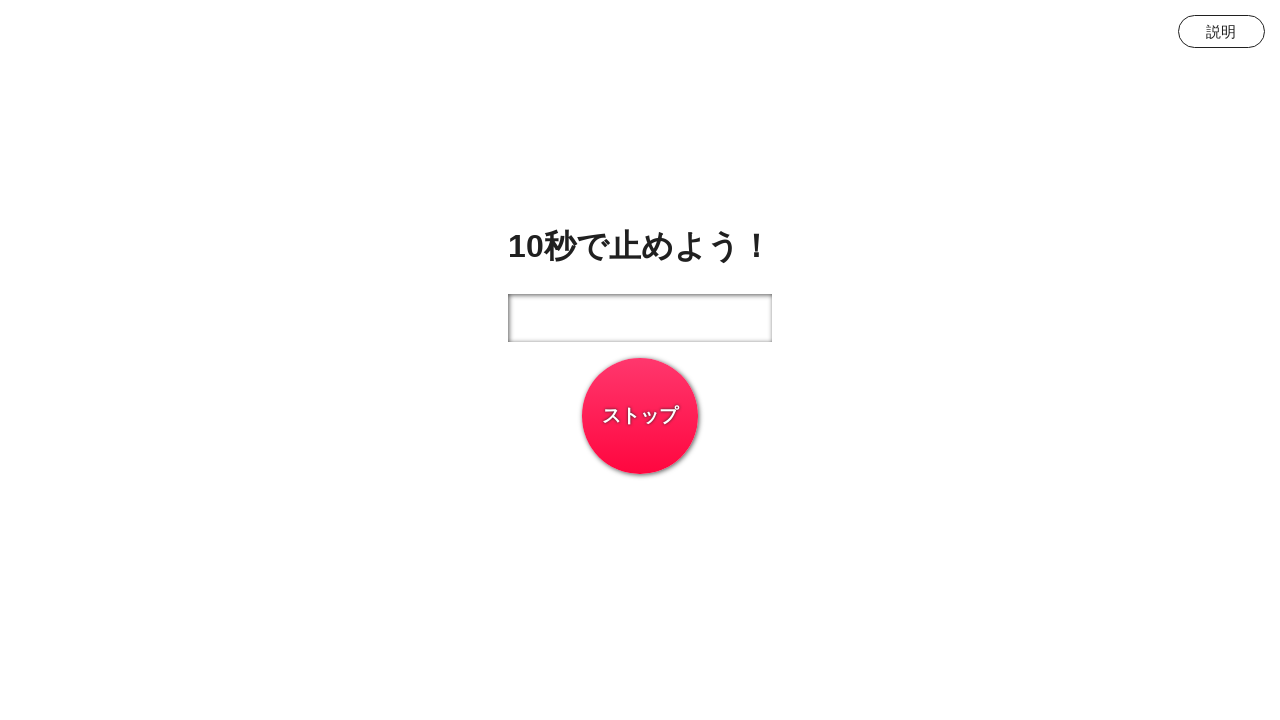

Clicked stop button at (640, 416) on #button
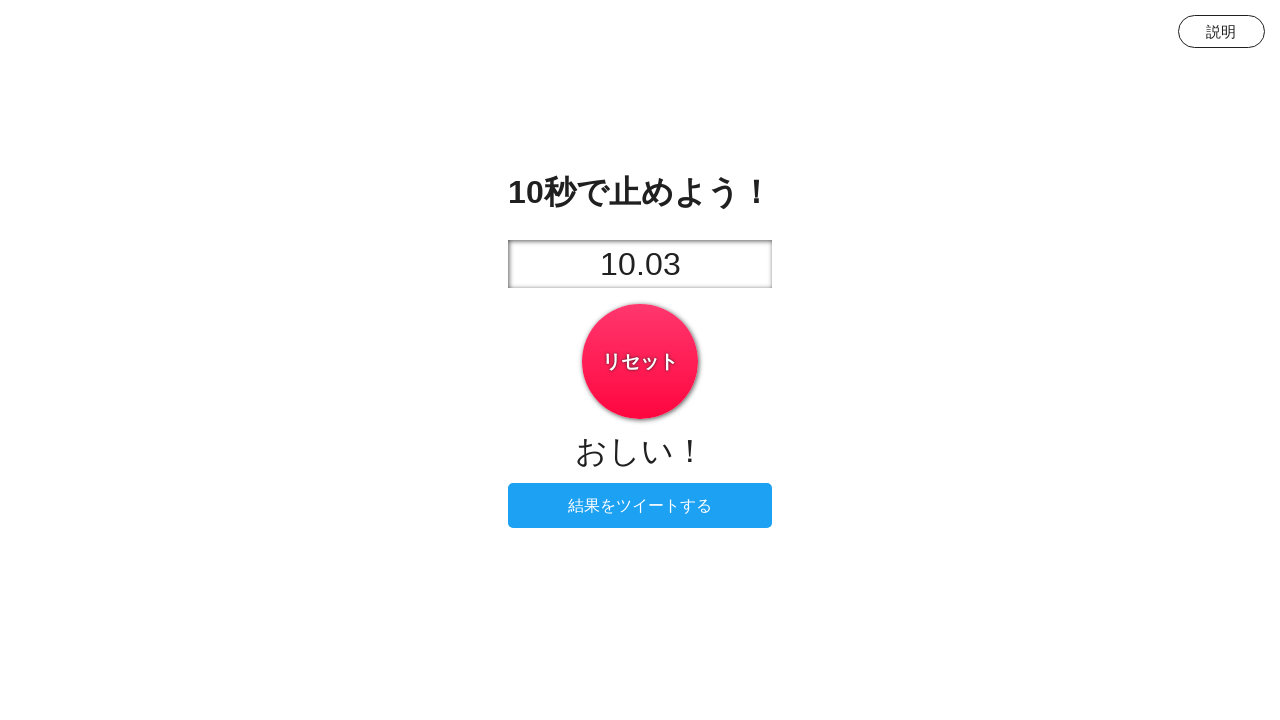

Retrieved timer result: 10.03 seconds
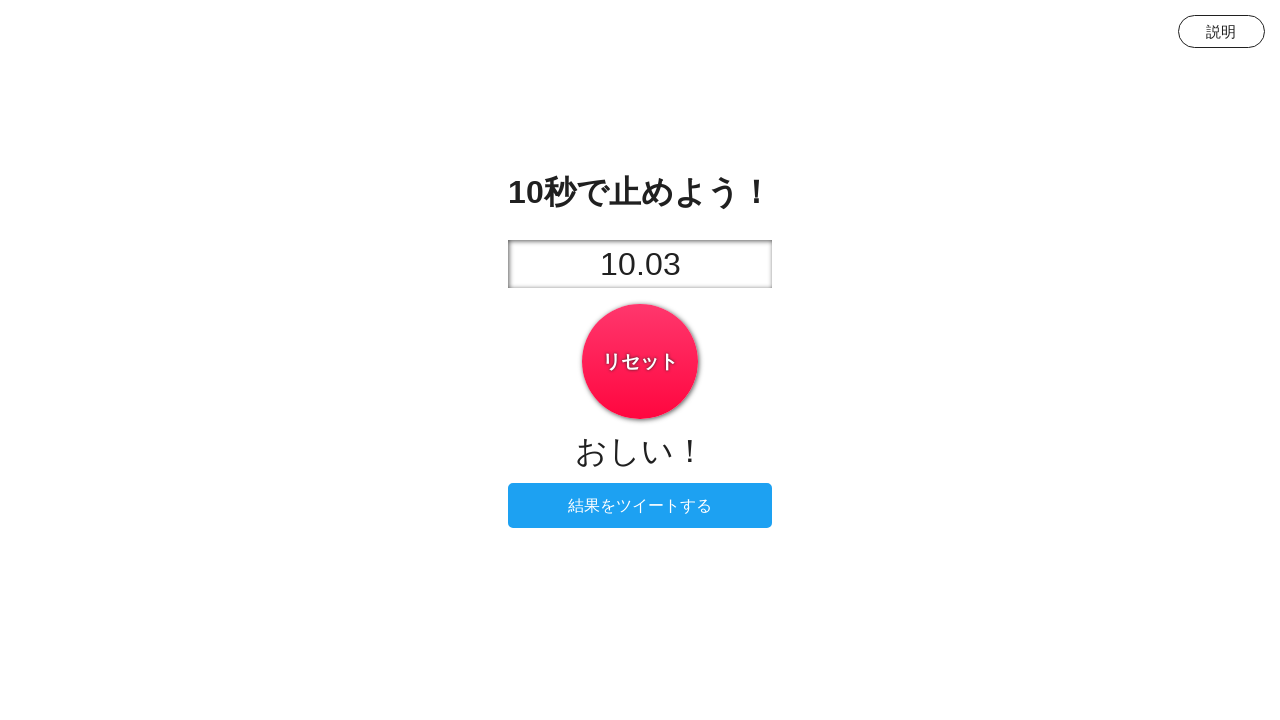

Calculated gap of -0.02999999999999936 seconds, adjusting wait time
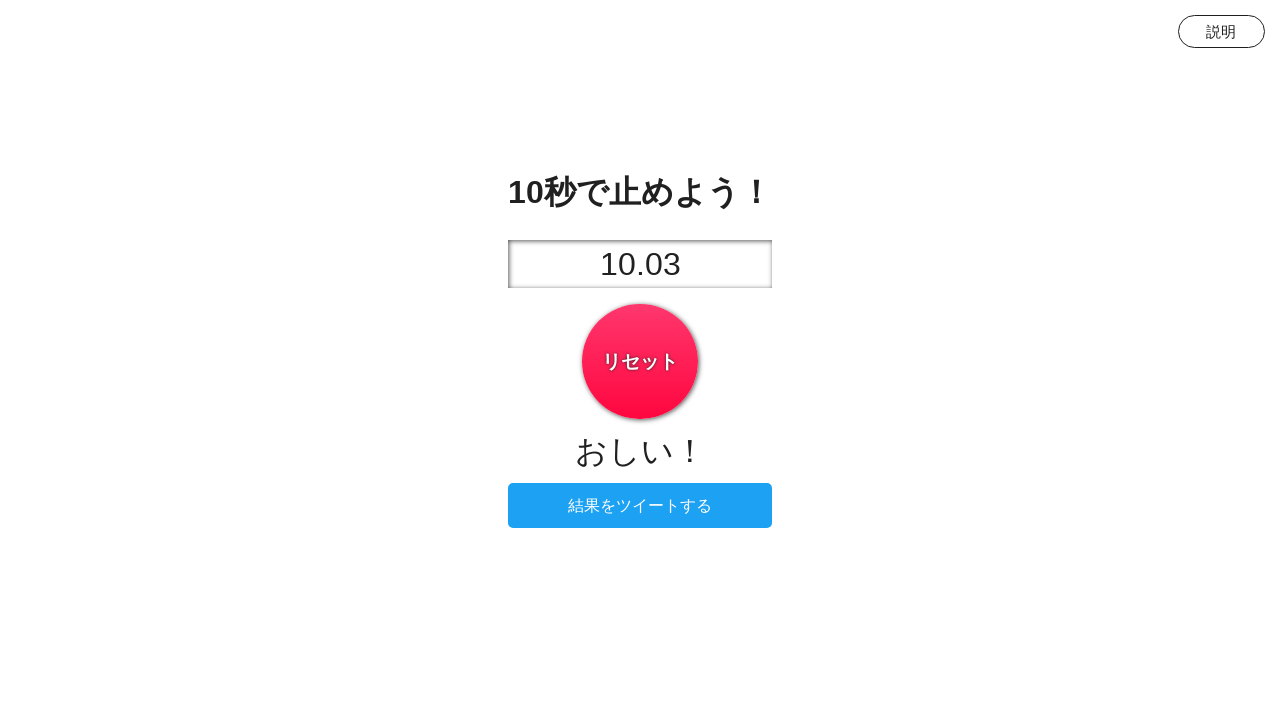

Waited 1 second before reset
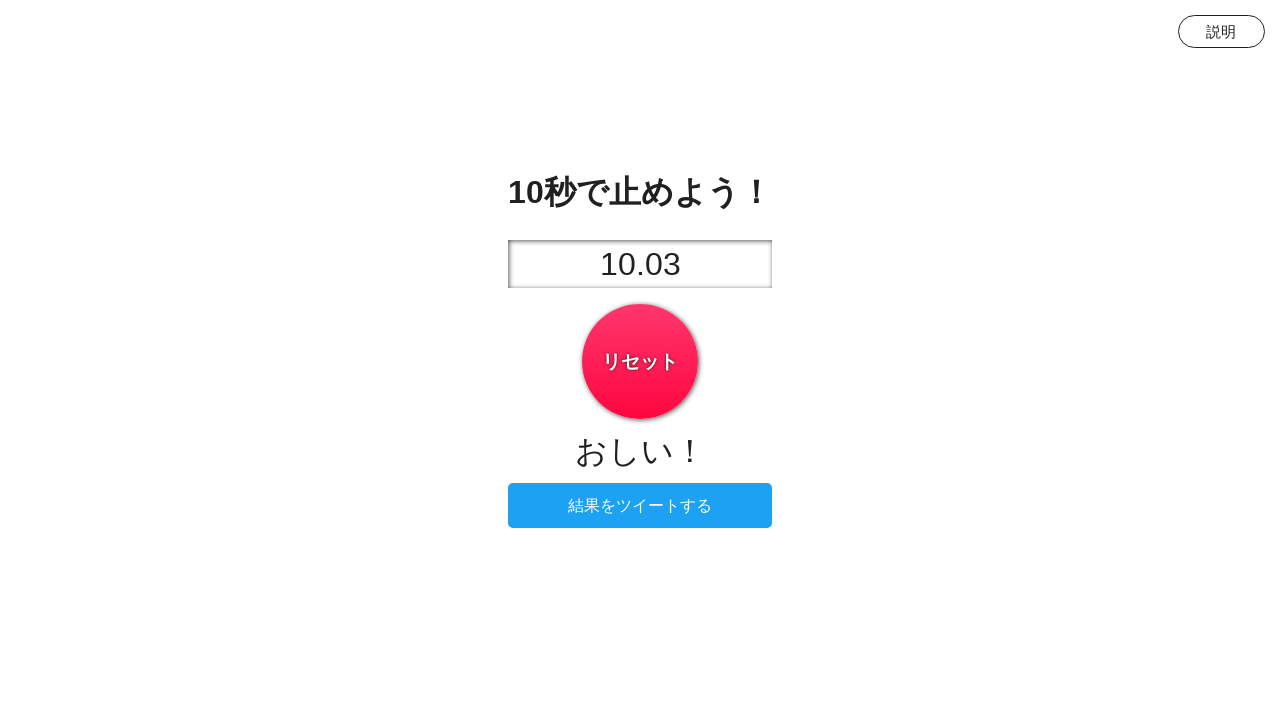

Clicked reset button for next attempt (attempt 4) at (640, 361) on #button
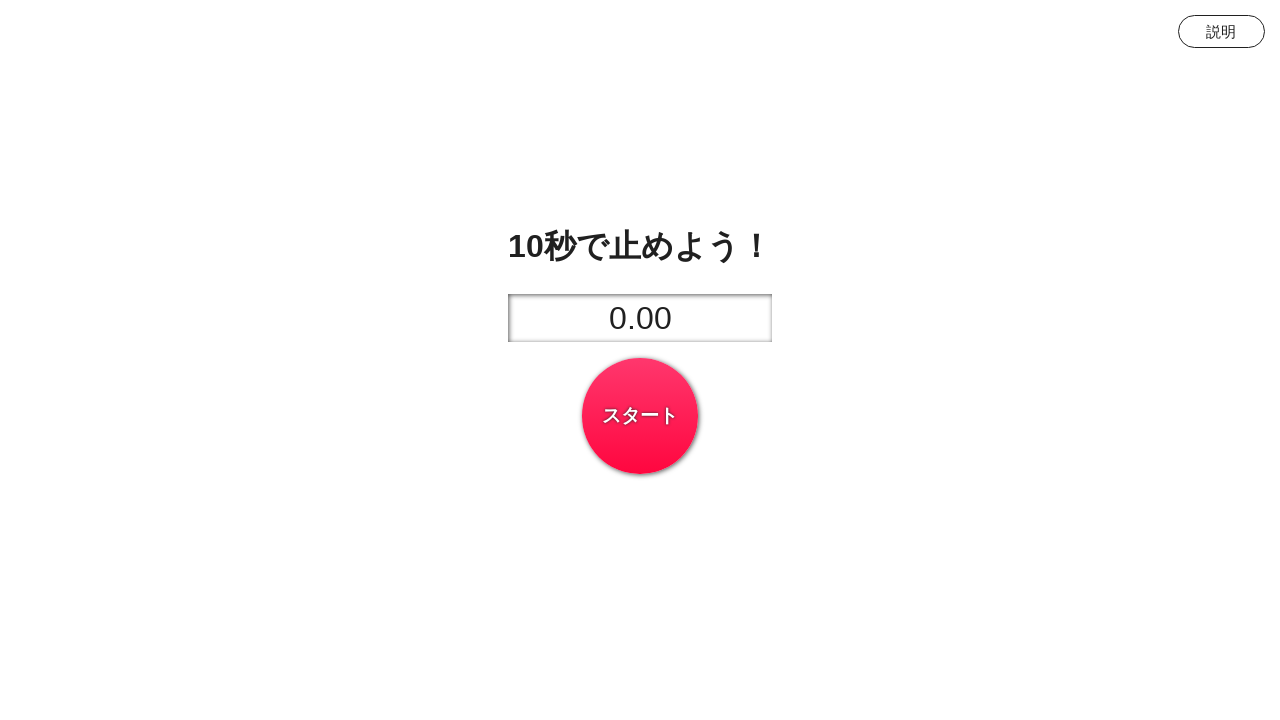

Small delay after reset (0.5 seconds)
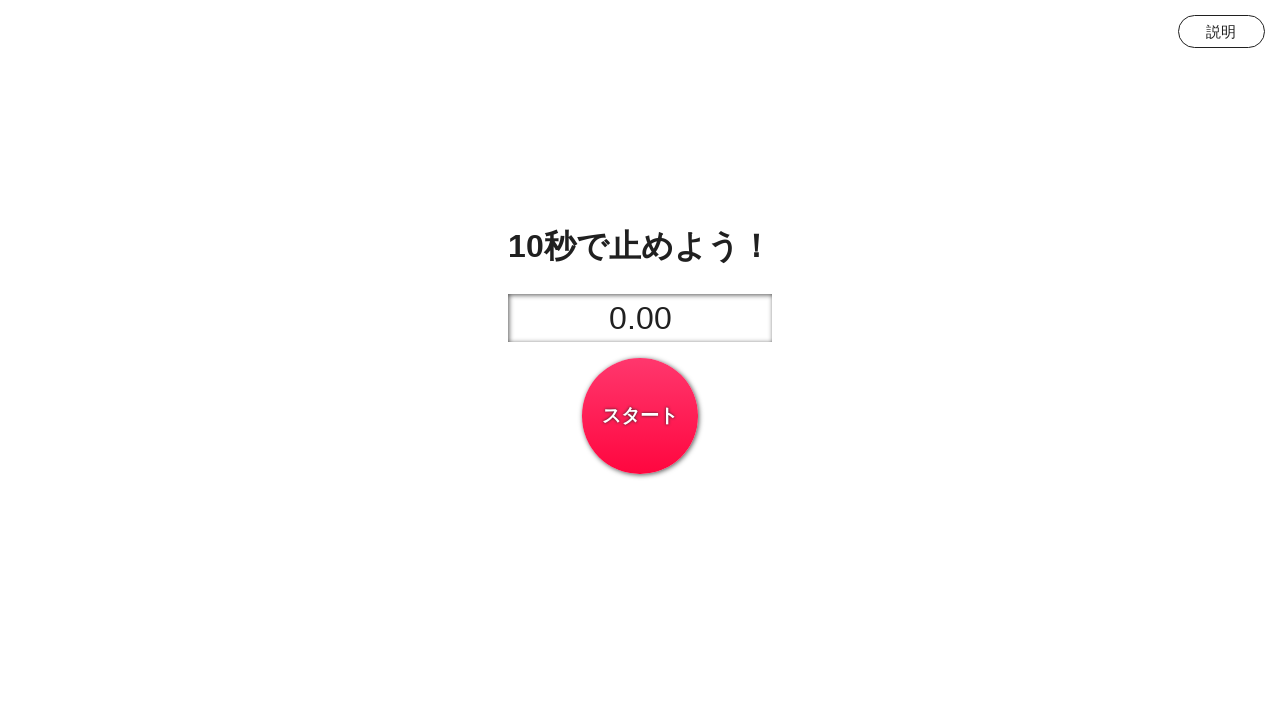

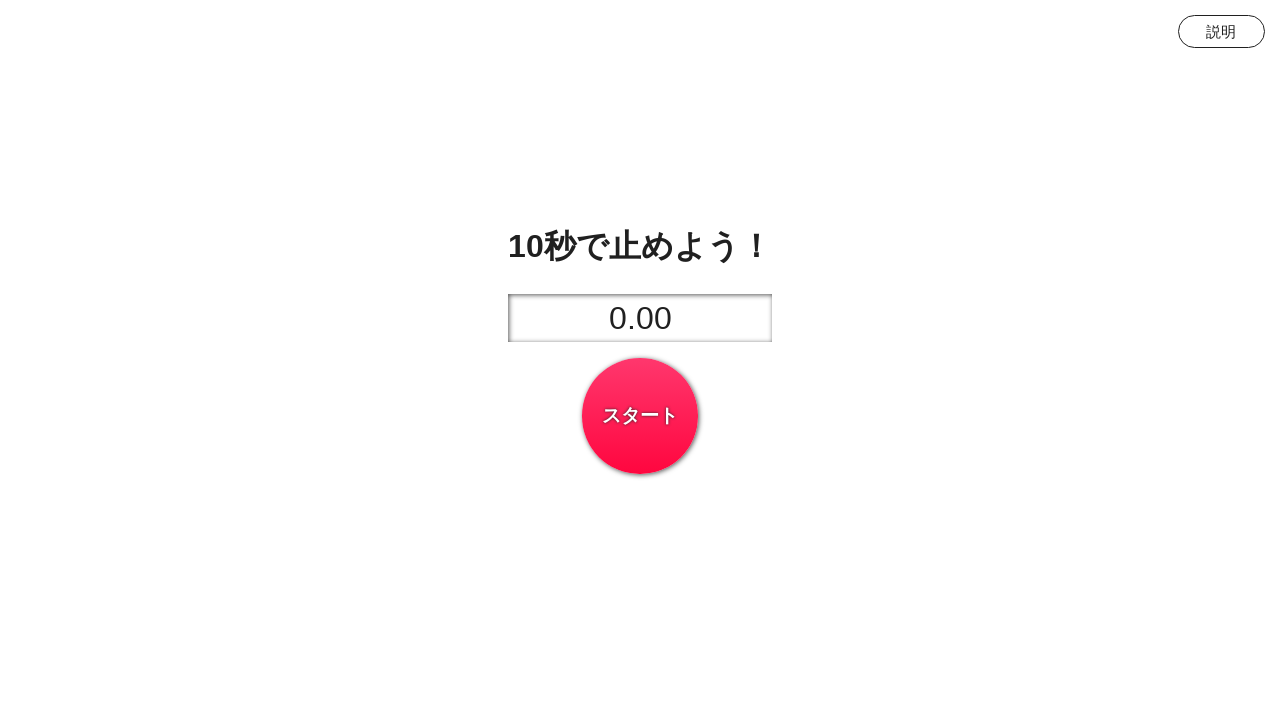